Tests navigation through footer links by opening each link in a new tab and verifying page titles

Starting URL: https://qaclickacademy.com/practice.php

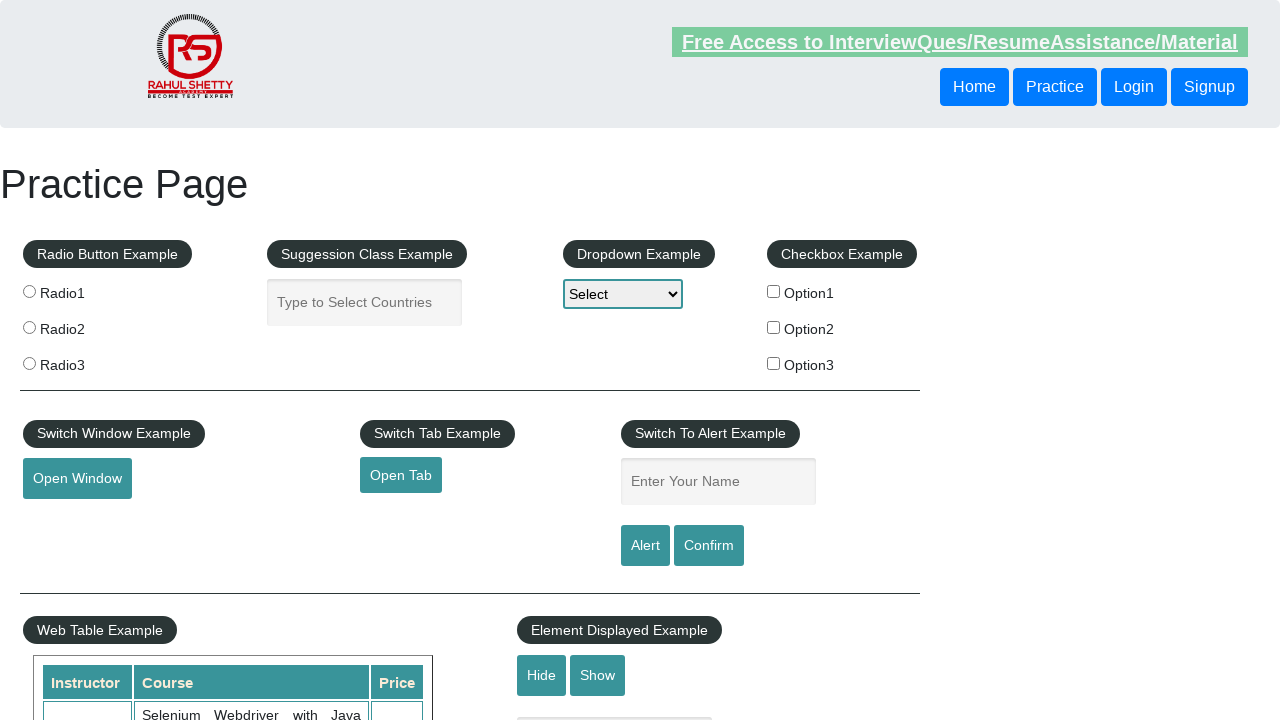

Counted total links on page: 27
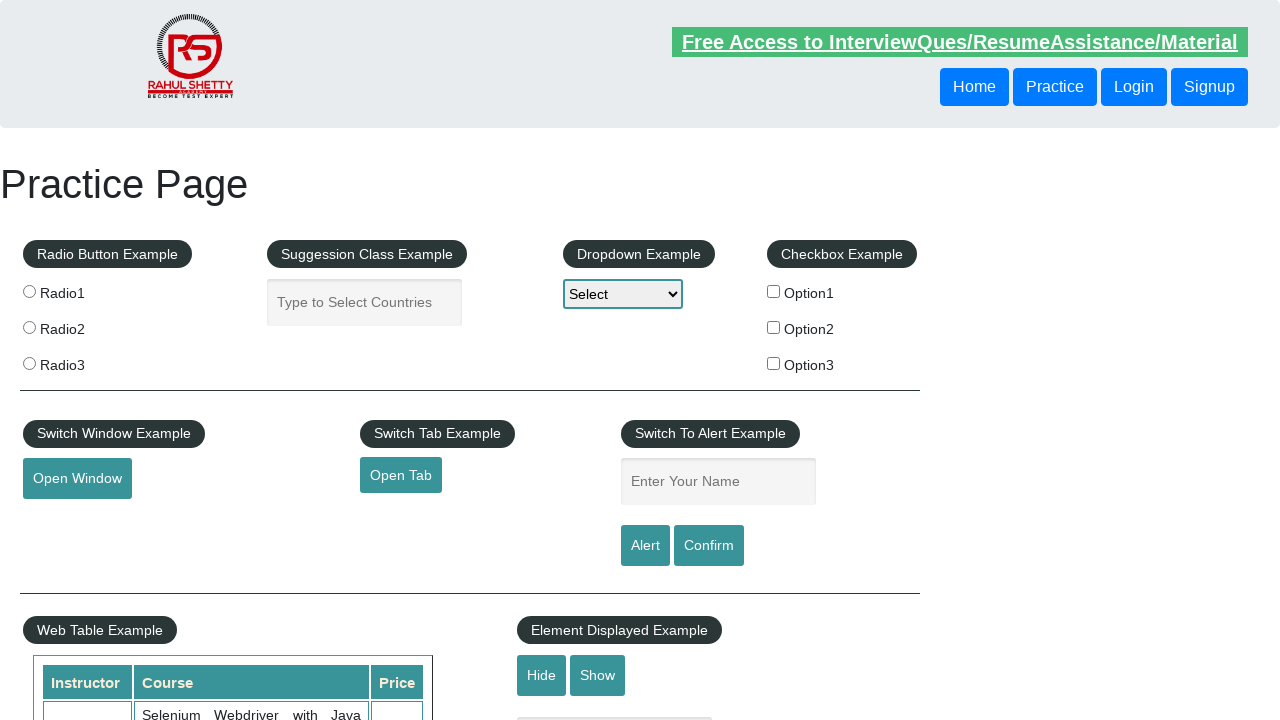

Located footer section with id 'gf-BIG'
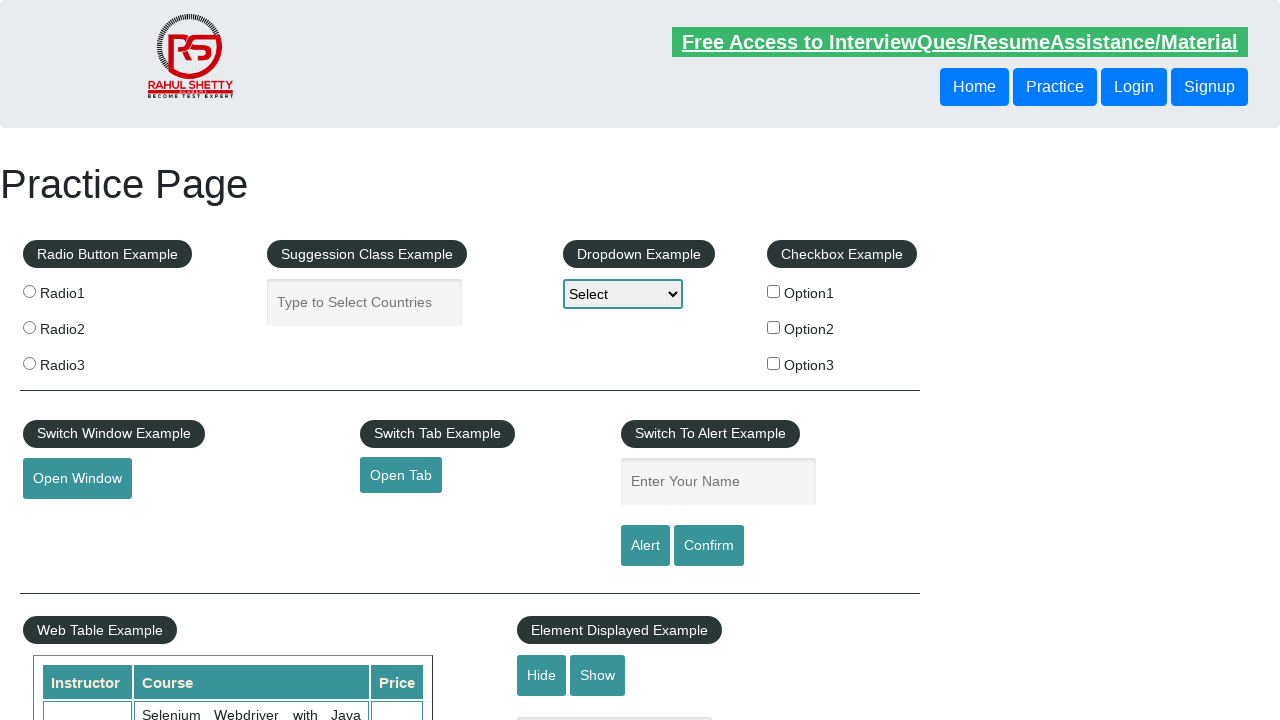

Counted links in footer: 20
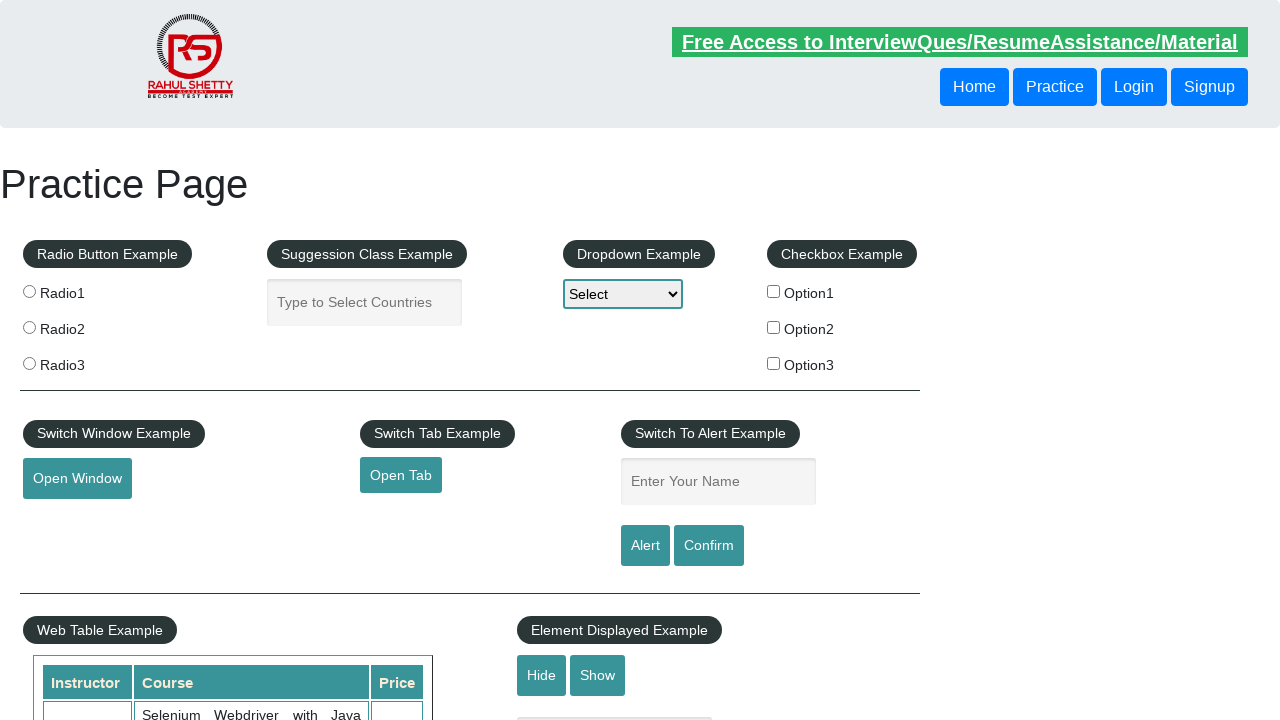

Located first column in footer table
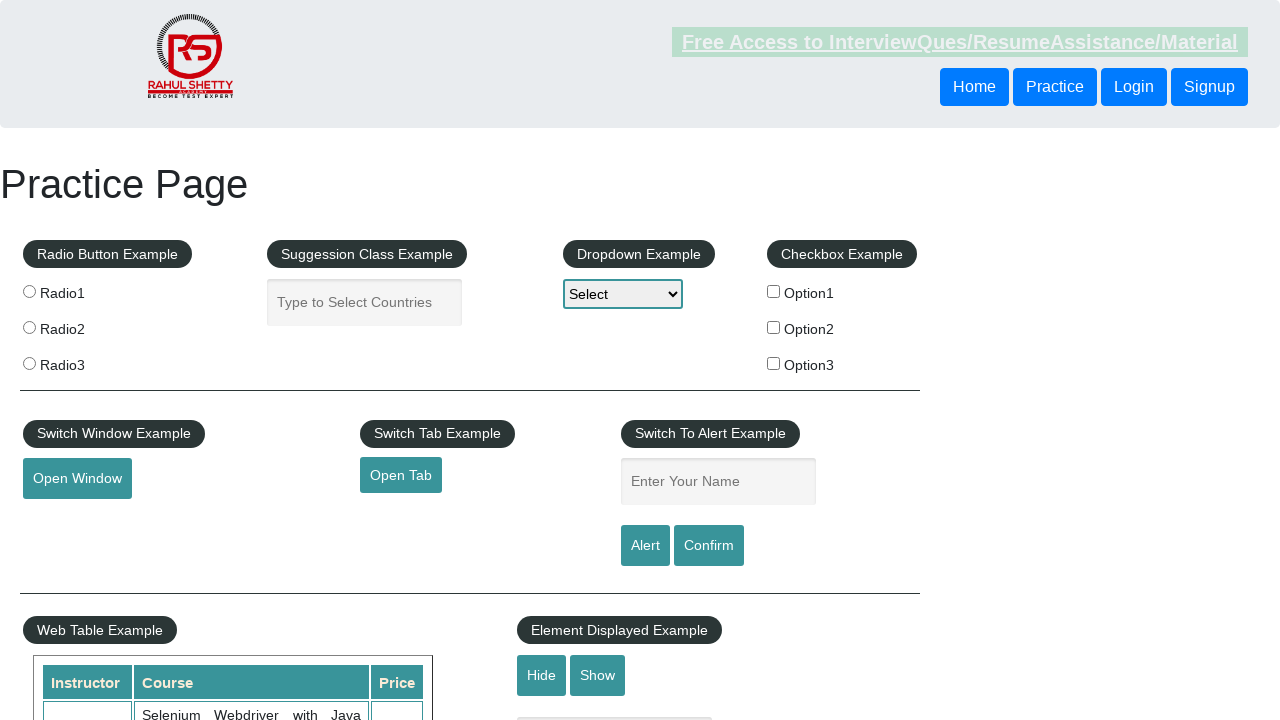

Counted links in first column: 5
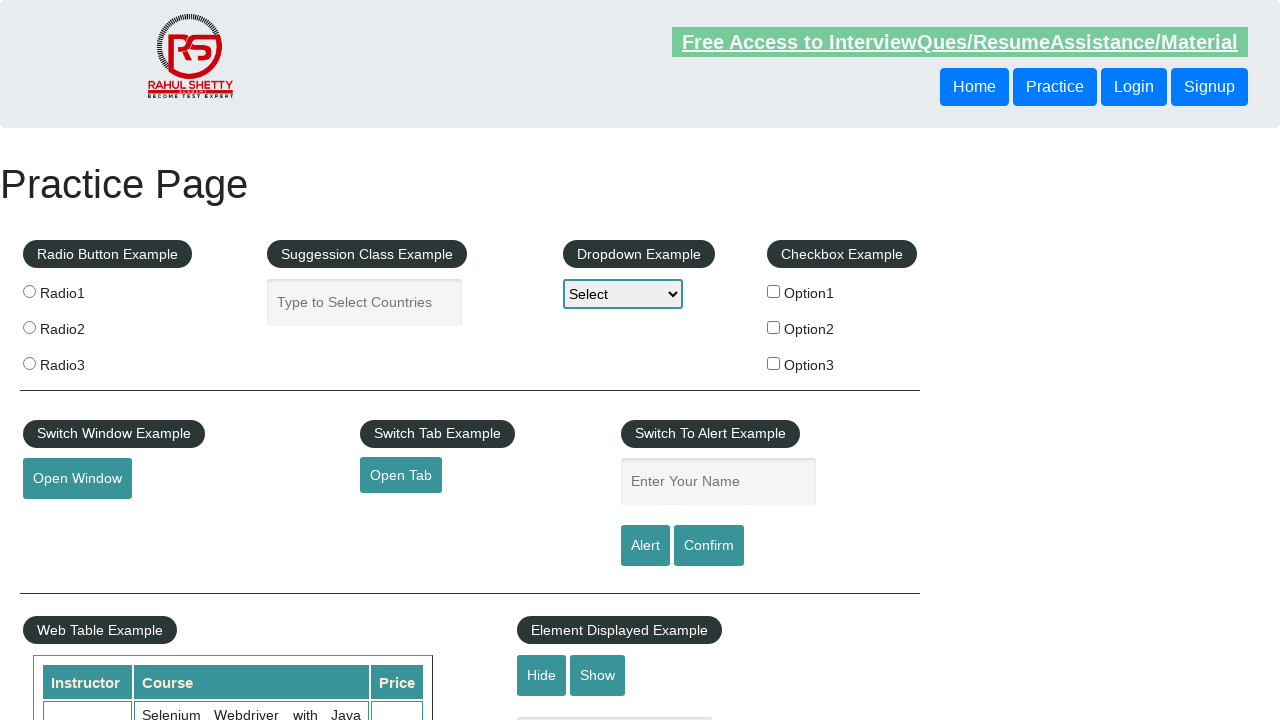

Retrieved all link elements from first column
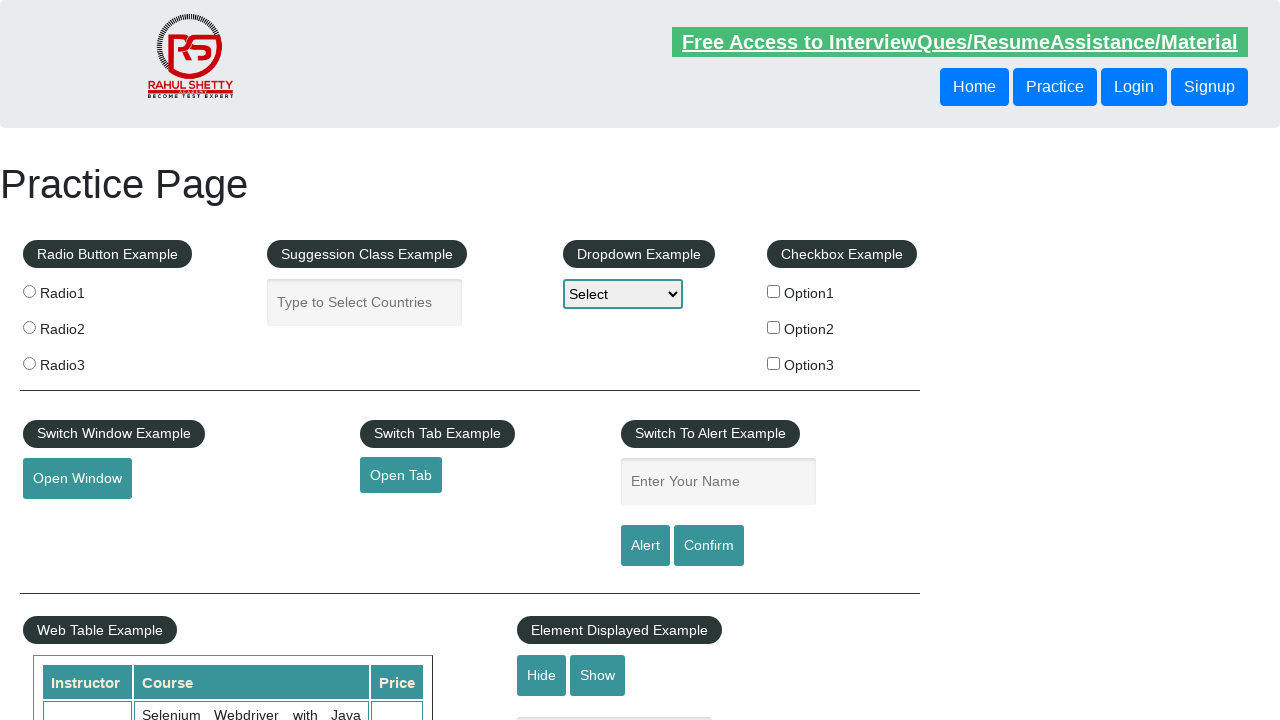

Retrieved href attribute from link 1
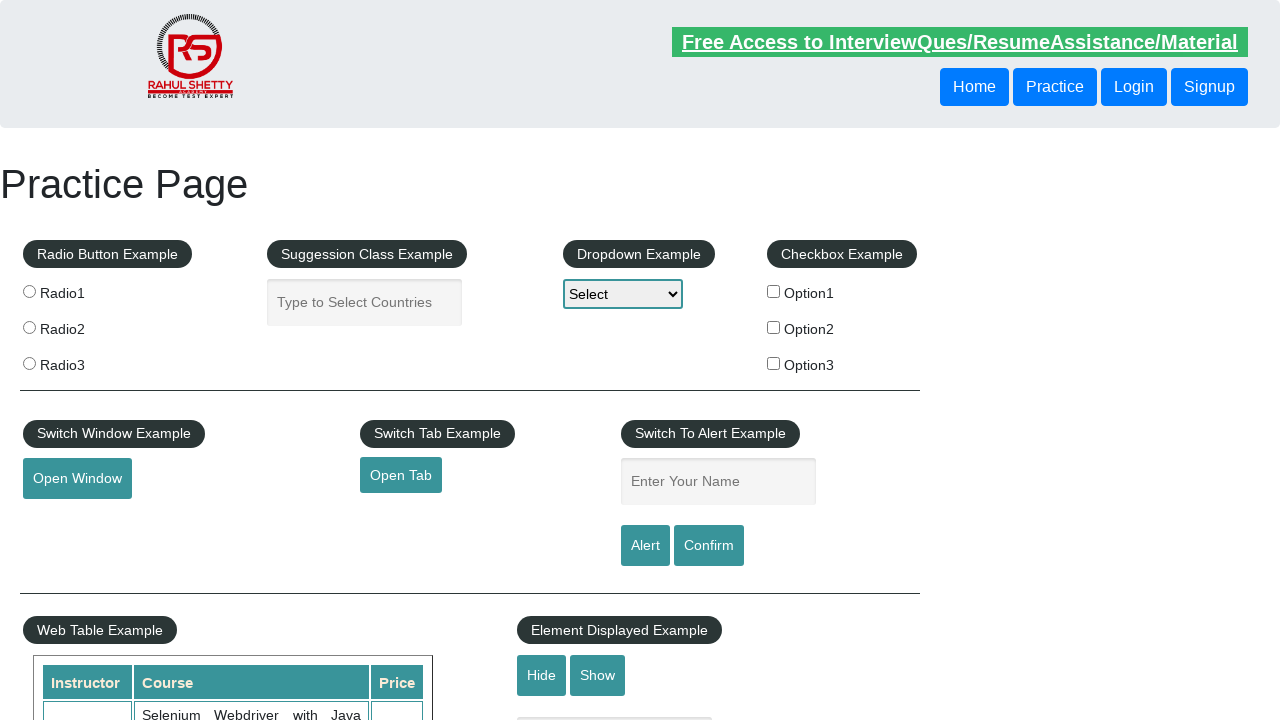

Opened new tab for link 1
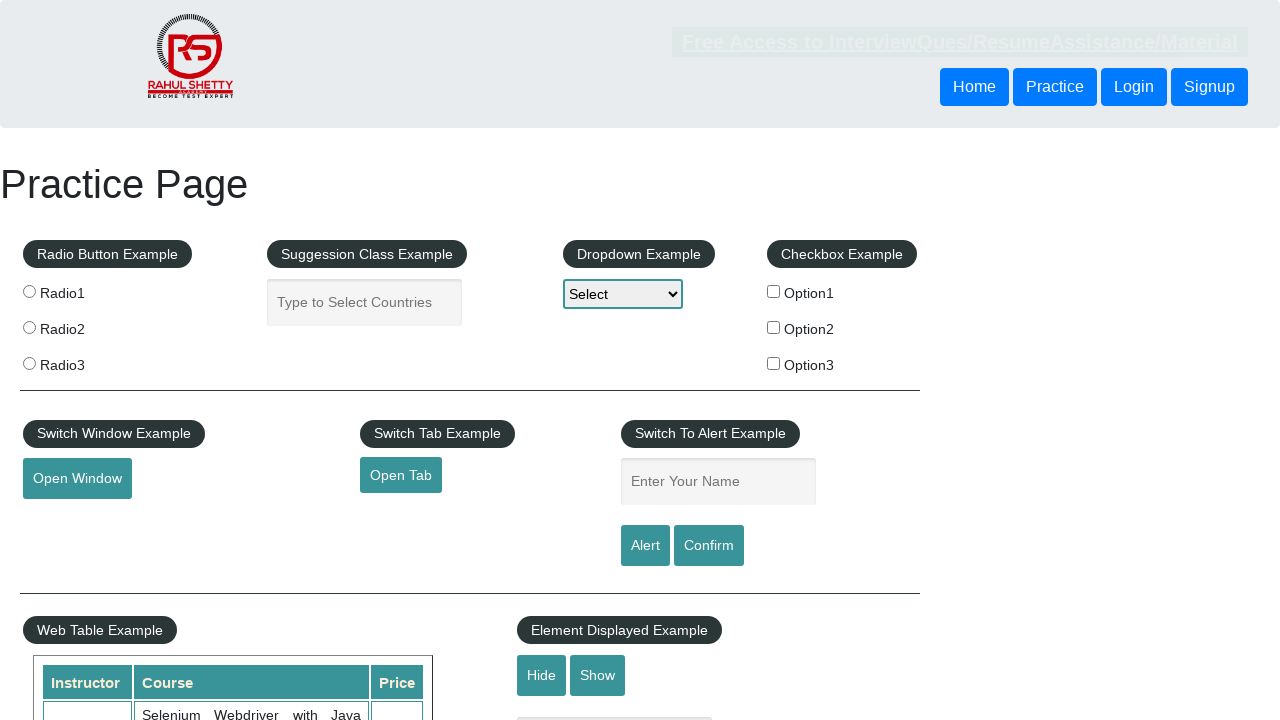

Navigated to http://www.restapitutorial.com/ in new tab
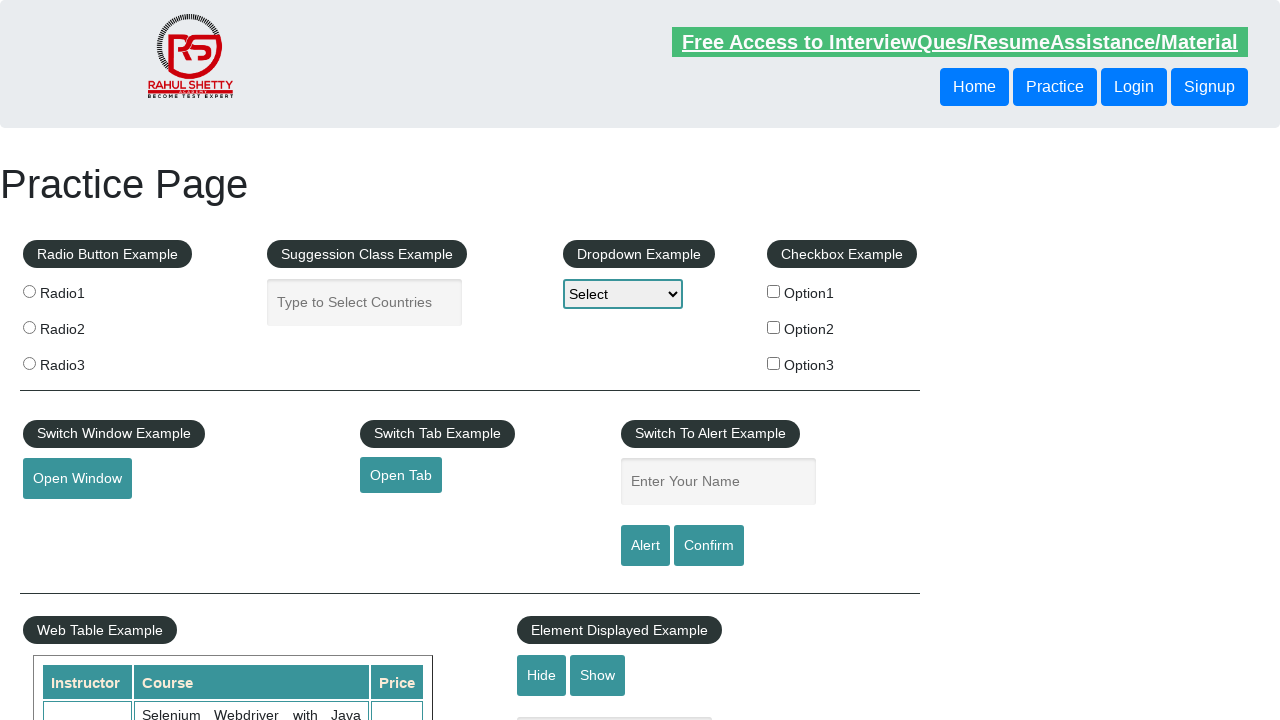

Opened page with title: REST API Tutorial
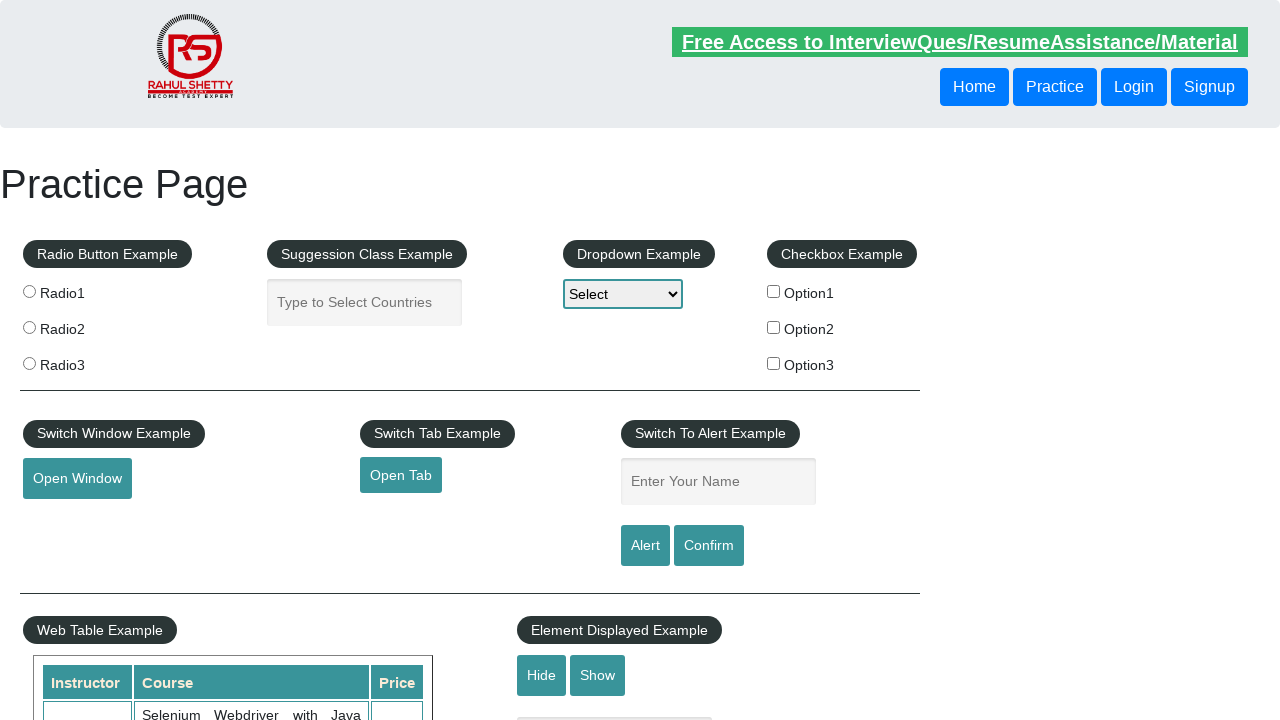

Retrieved href attribute from link 2
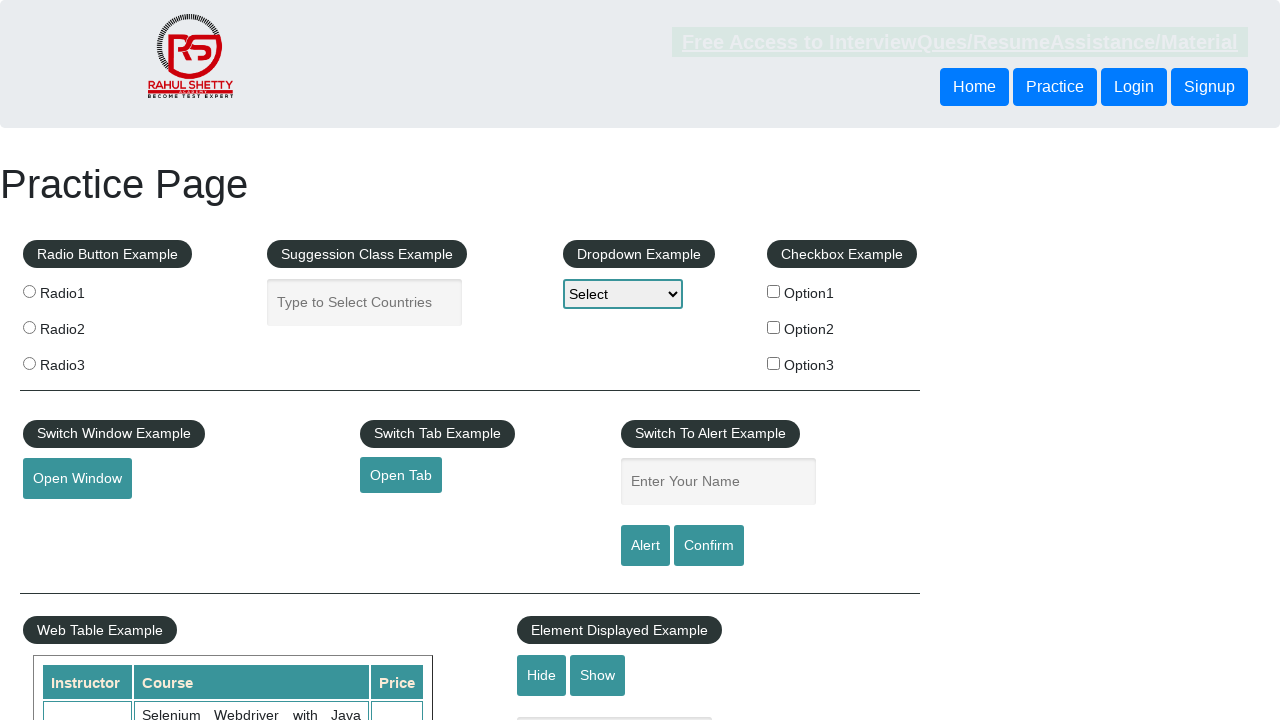

Opened new tab for link 2
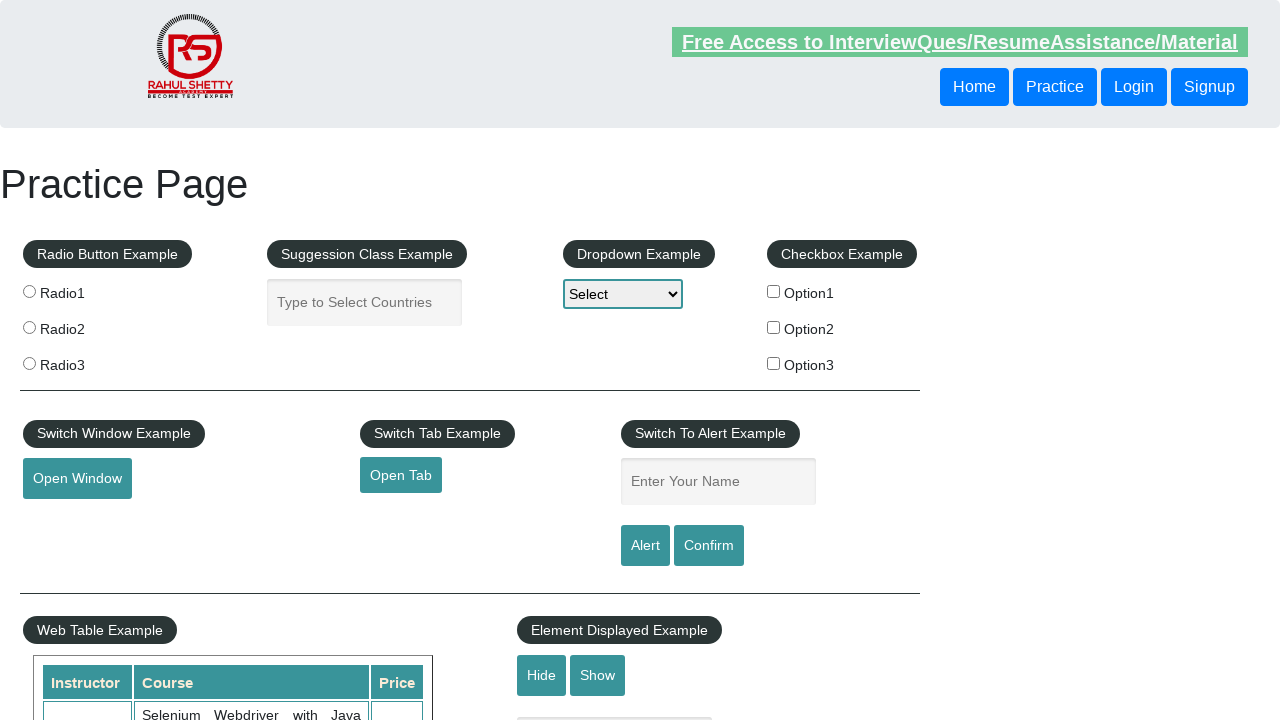

Navigated to https://www.soapui.org/ in new tab
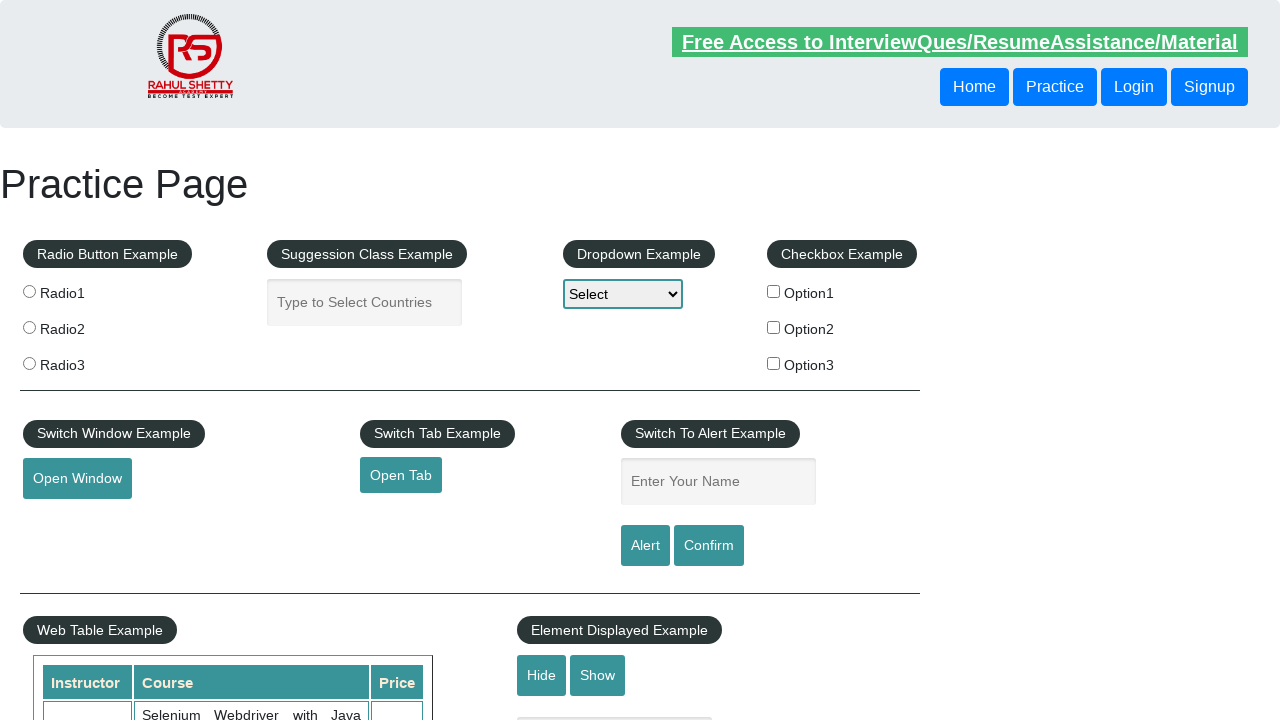

Opened page with title: The World’s Most Popular API Testing Tool | SoapUI
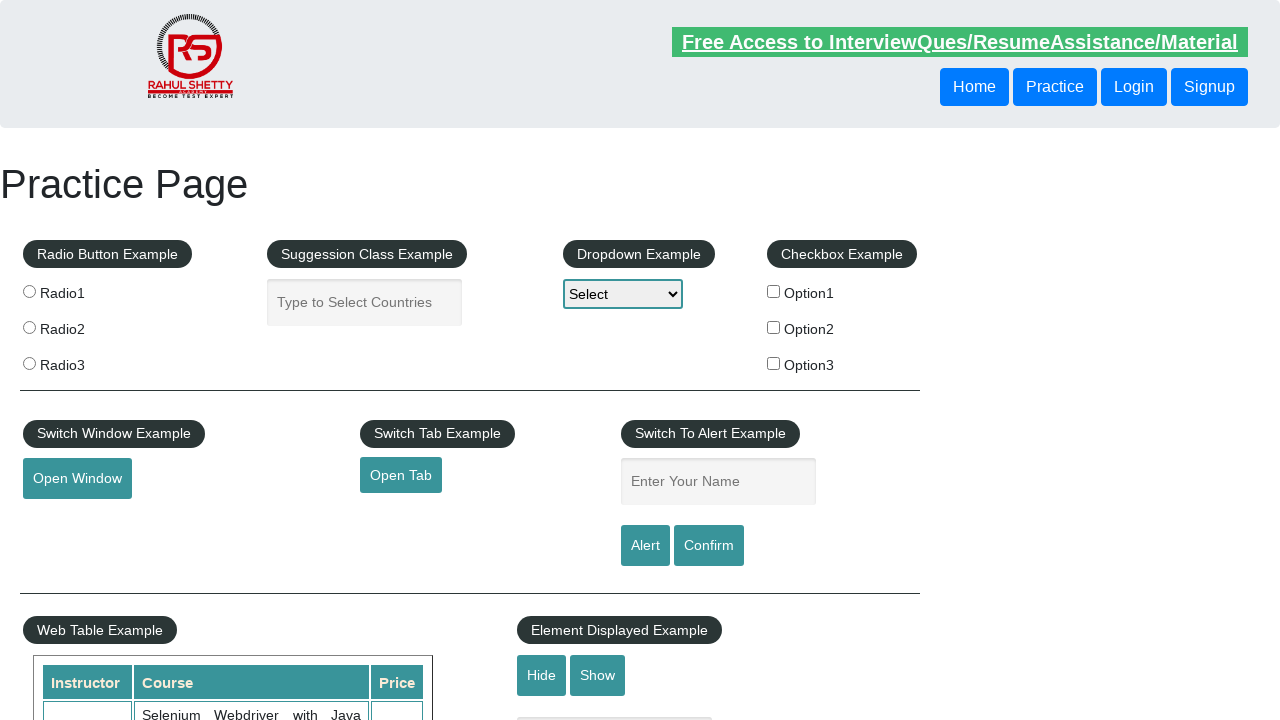

Retrieved href attribute from link 3
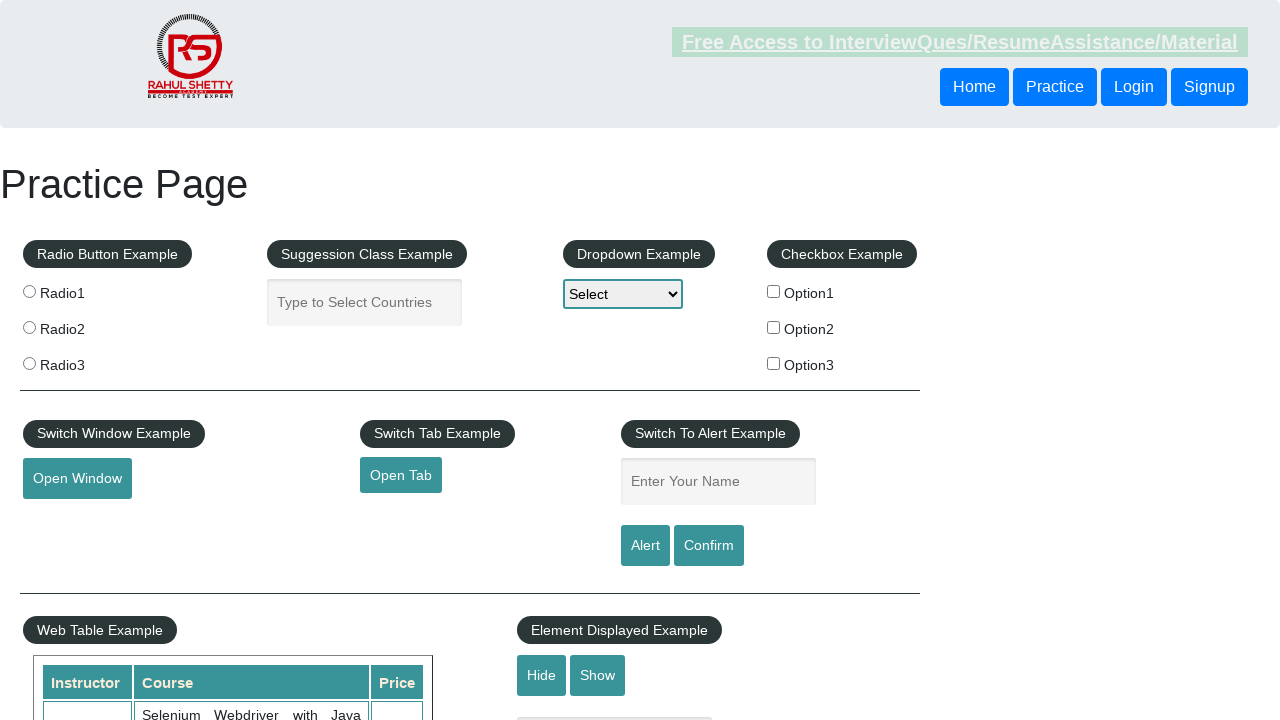

Opened new tab for link 3
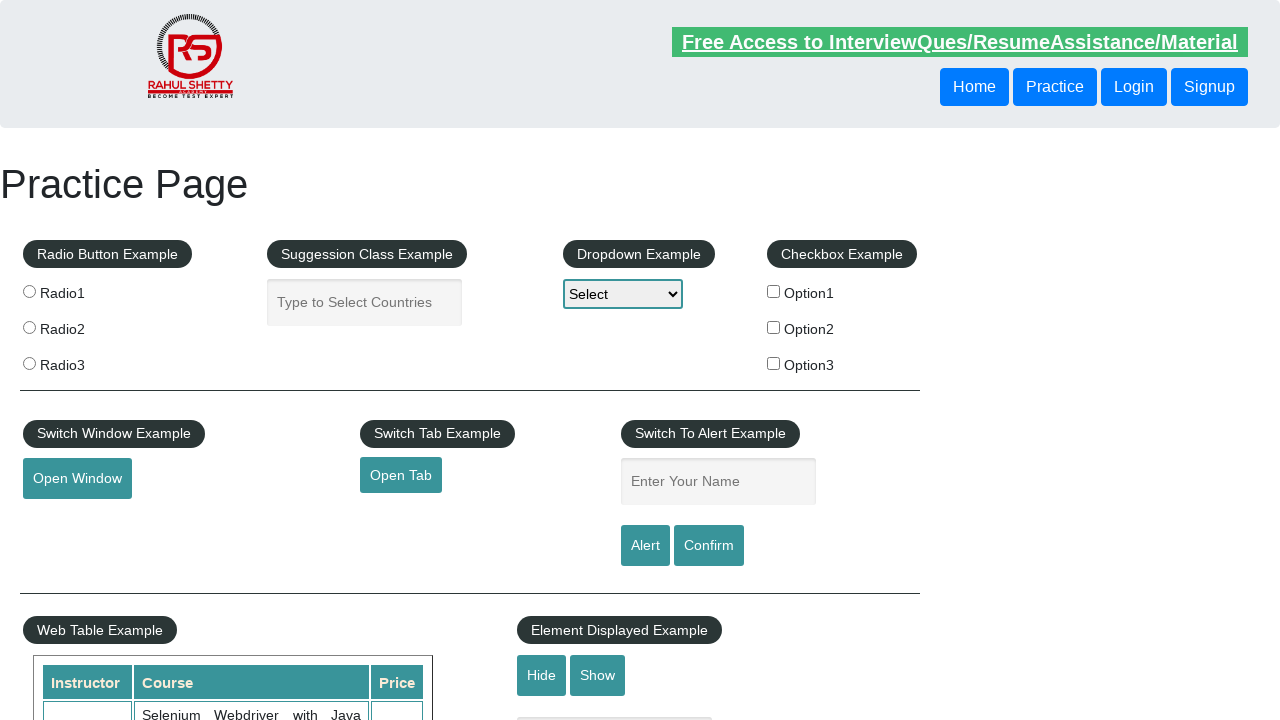

Navigated to https://courses.rahulshettyacademy.com/p/appium-tutorial in new tab
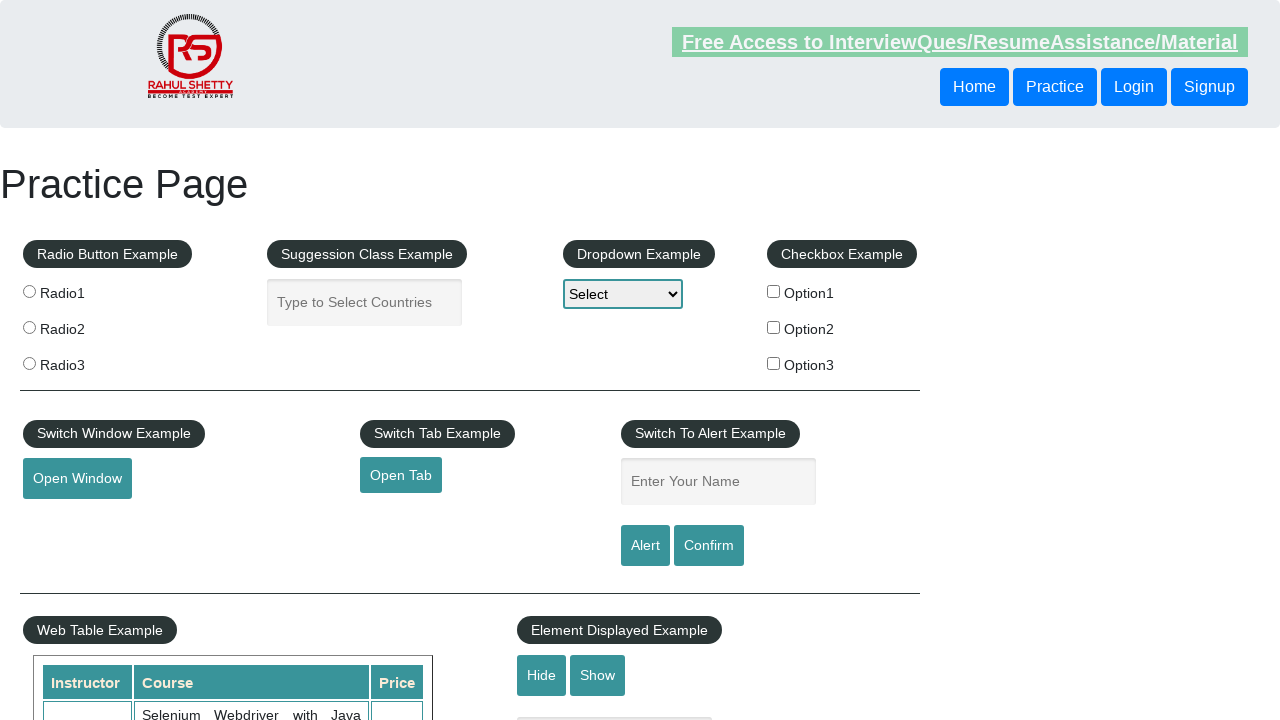

Opened page with title: Appium tutorial for Mobile Apps testing | RahulShetty Academy | Rahul
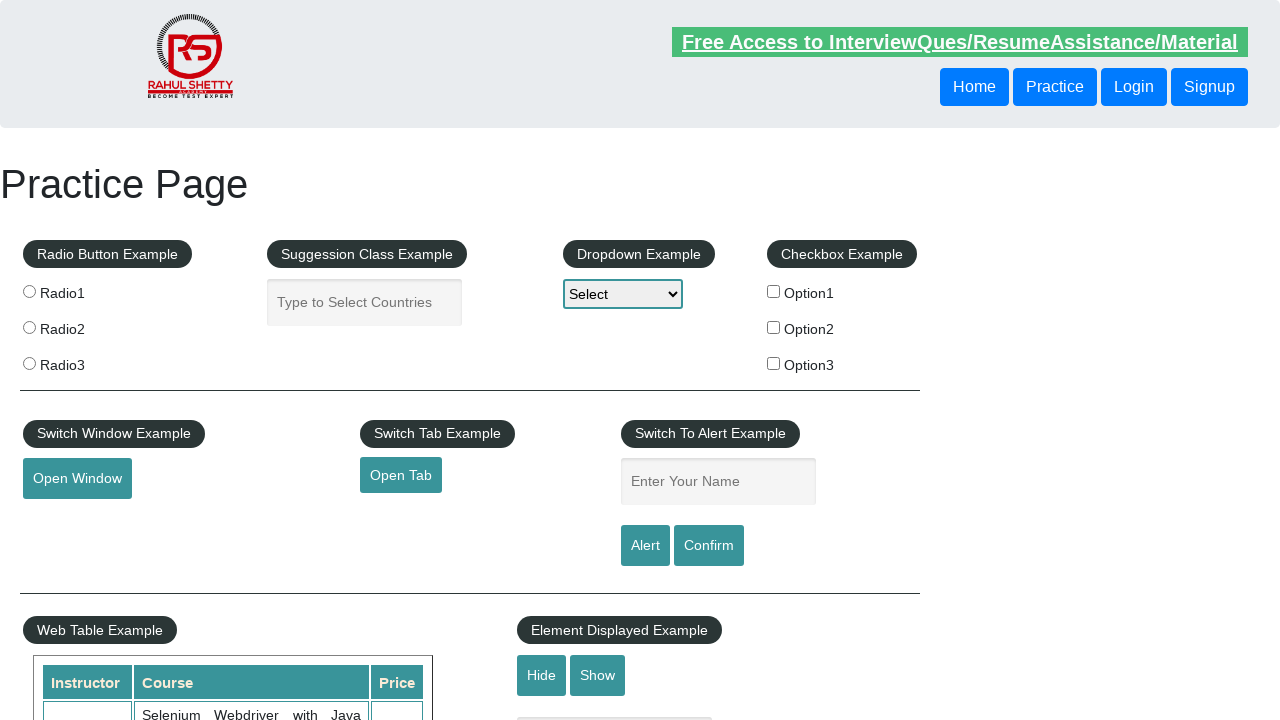

Retrieved href attribute from link 4
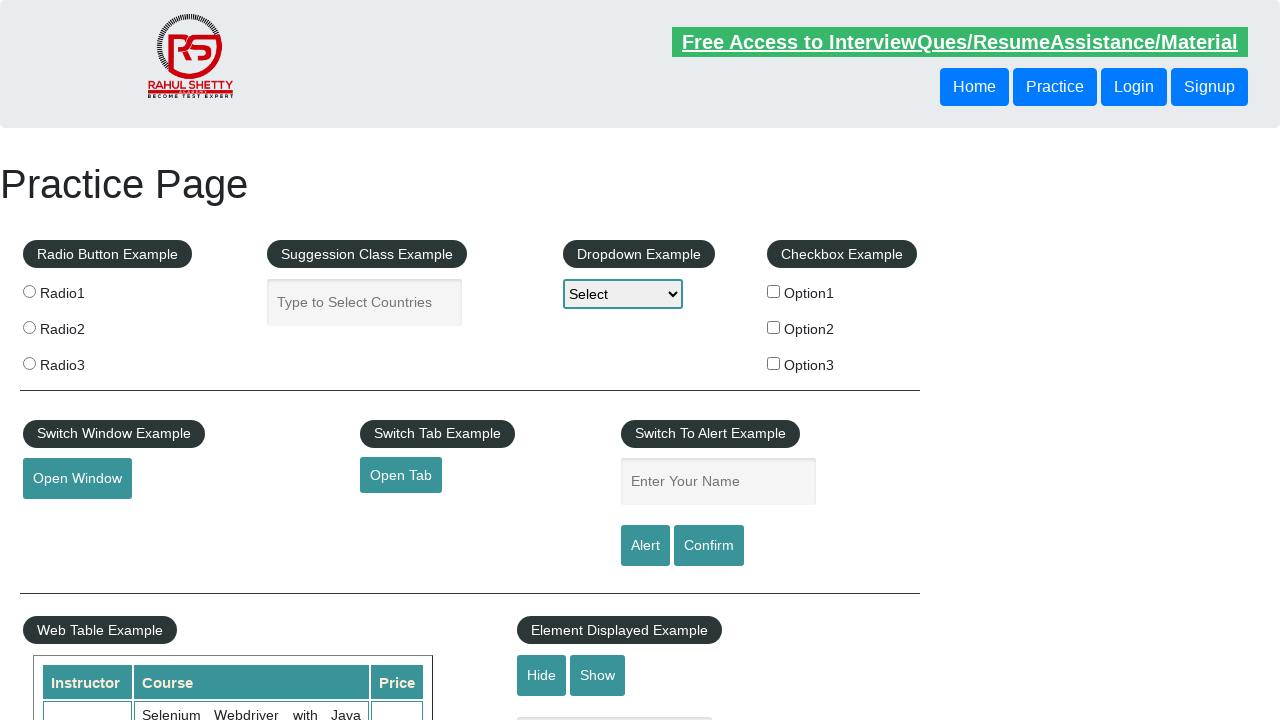

Opened new tab for link 4
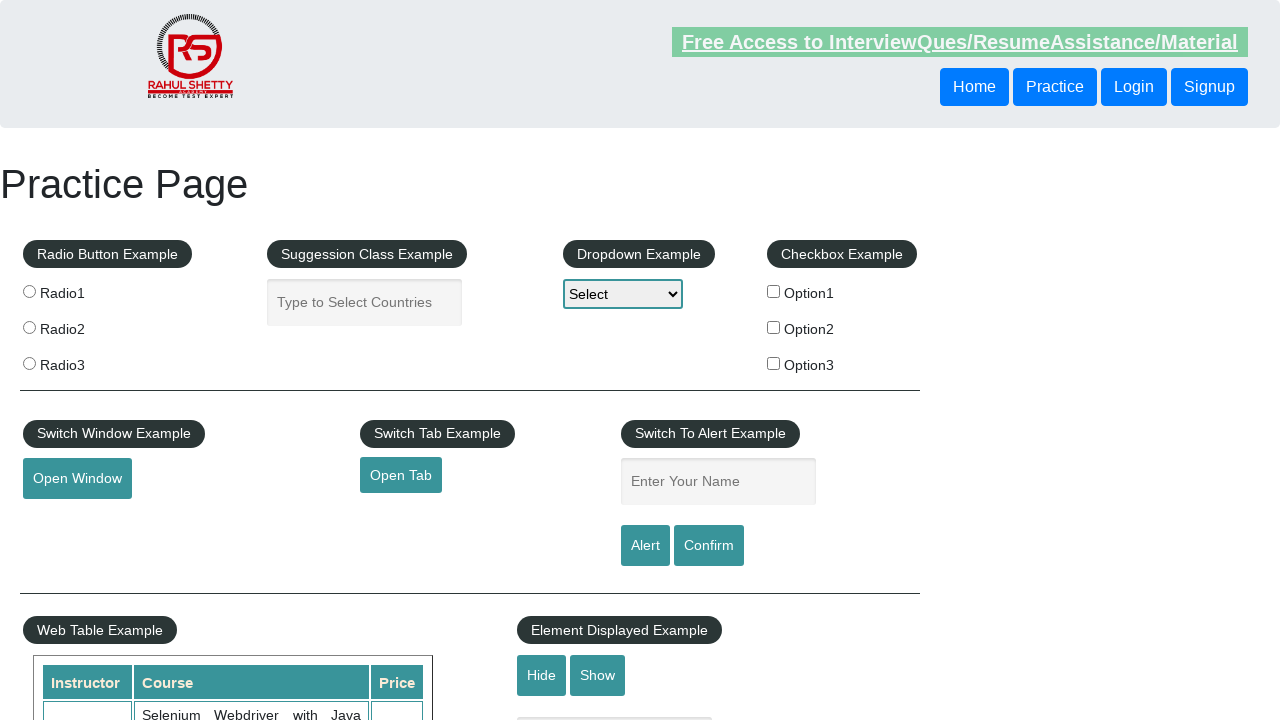

Navigated to https://jmeter.apache.org/ in new tab
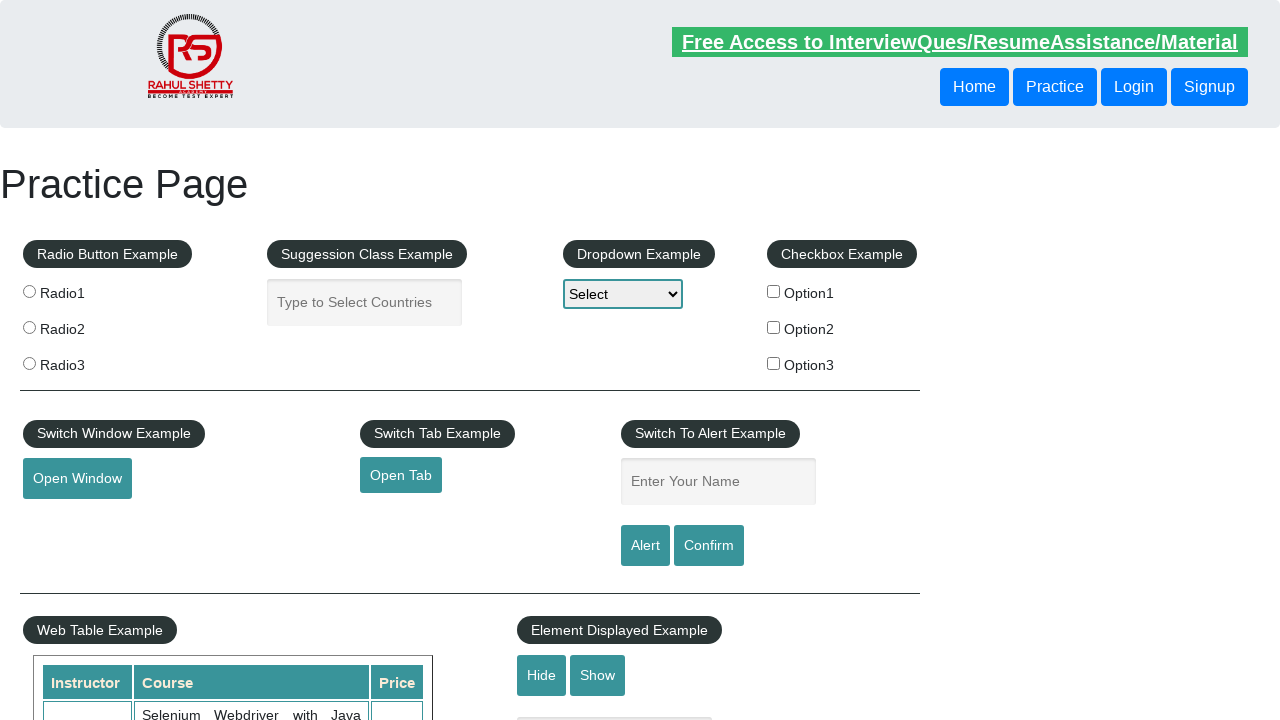

Opened page with title: Apache JMeter - Apache JMeter™
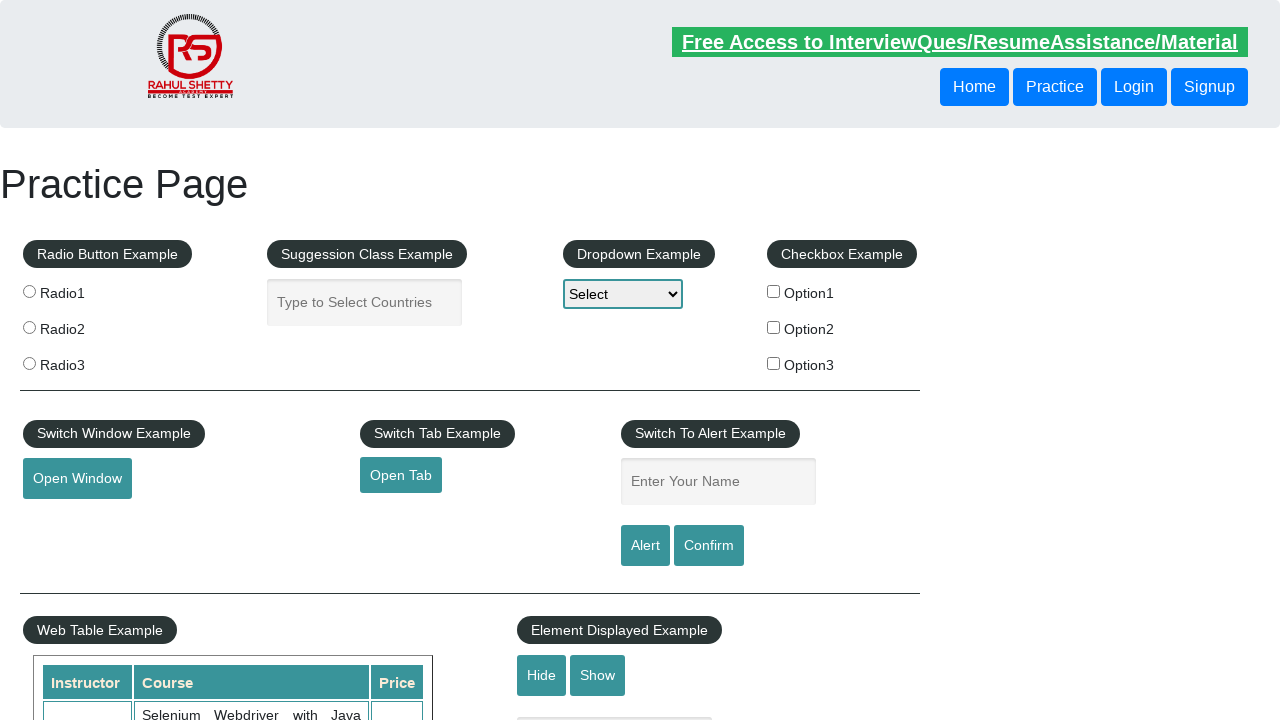

Closed opened tab
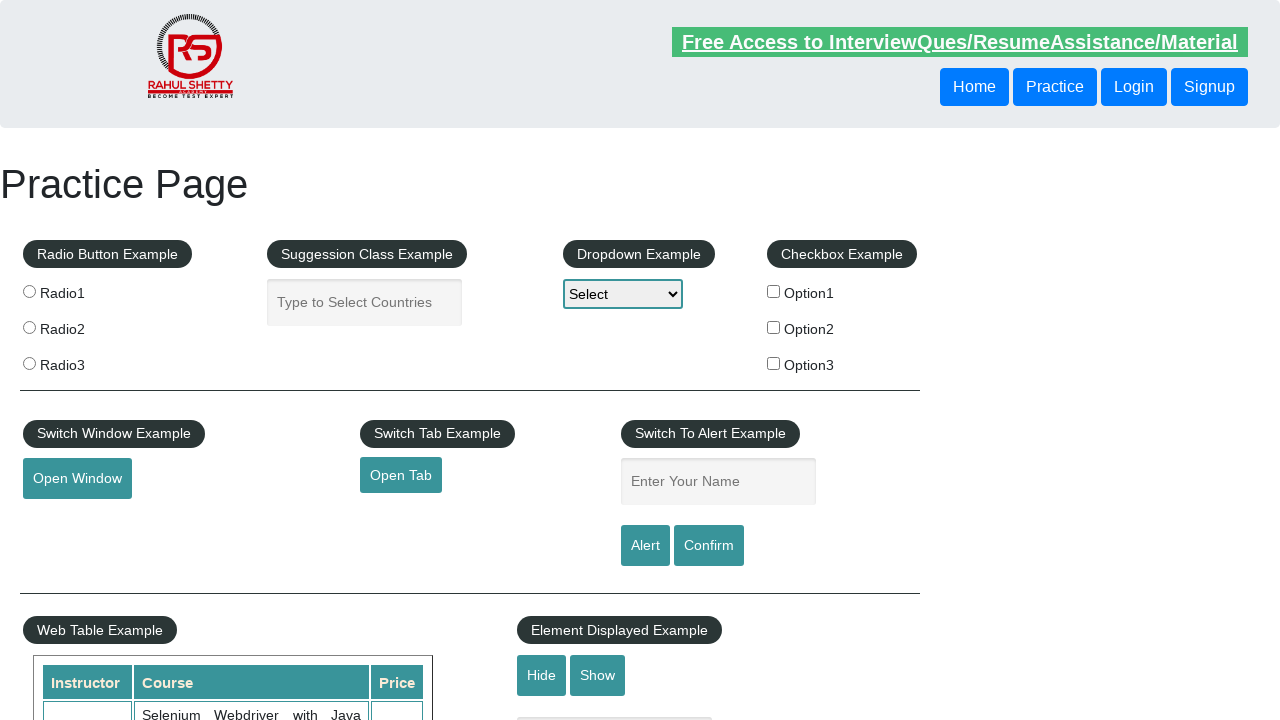

Closed opened tab
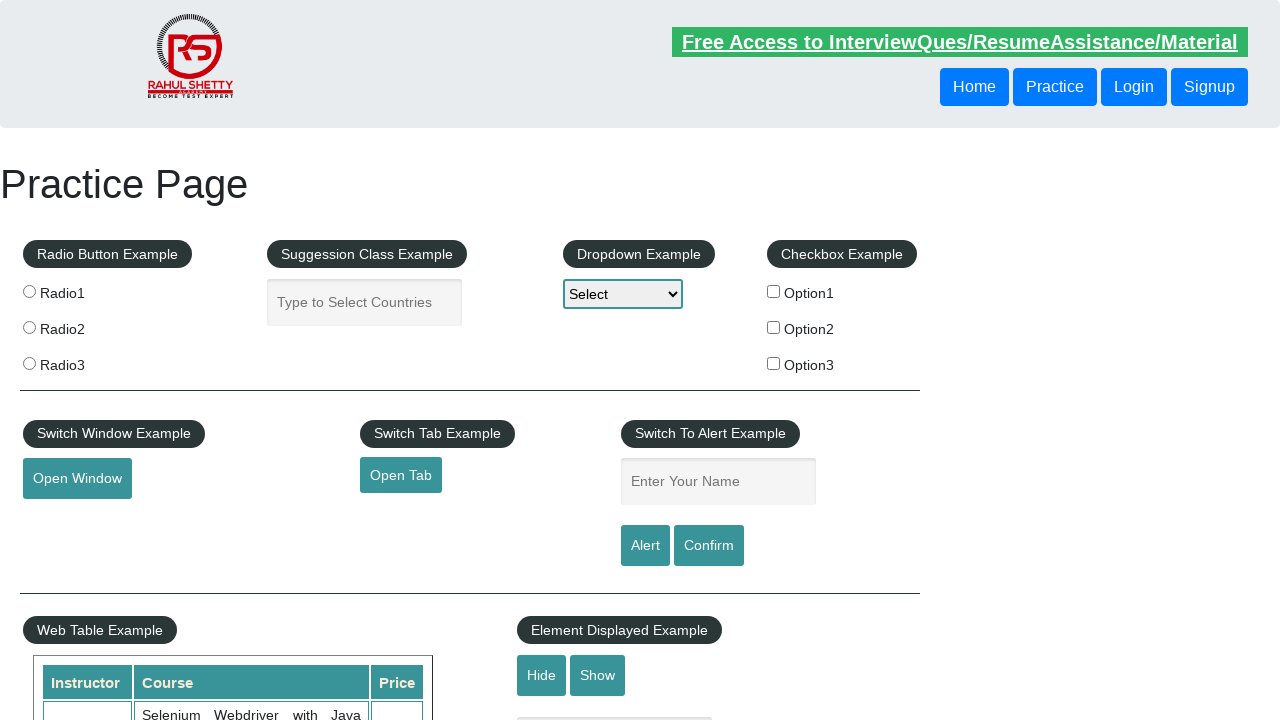

Closed opened tab
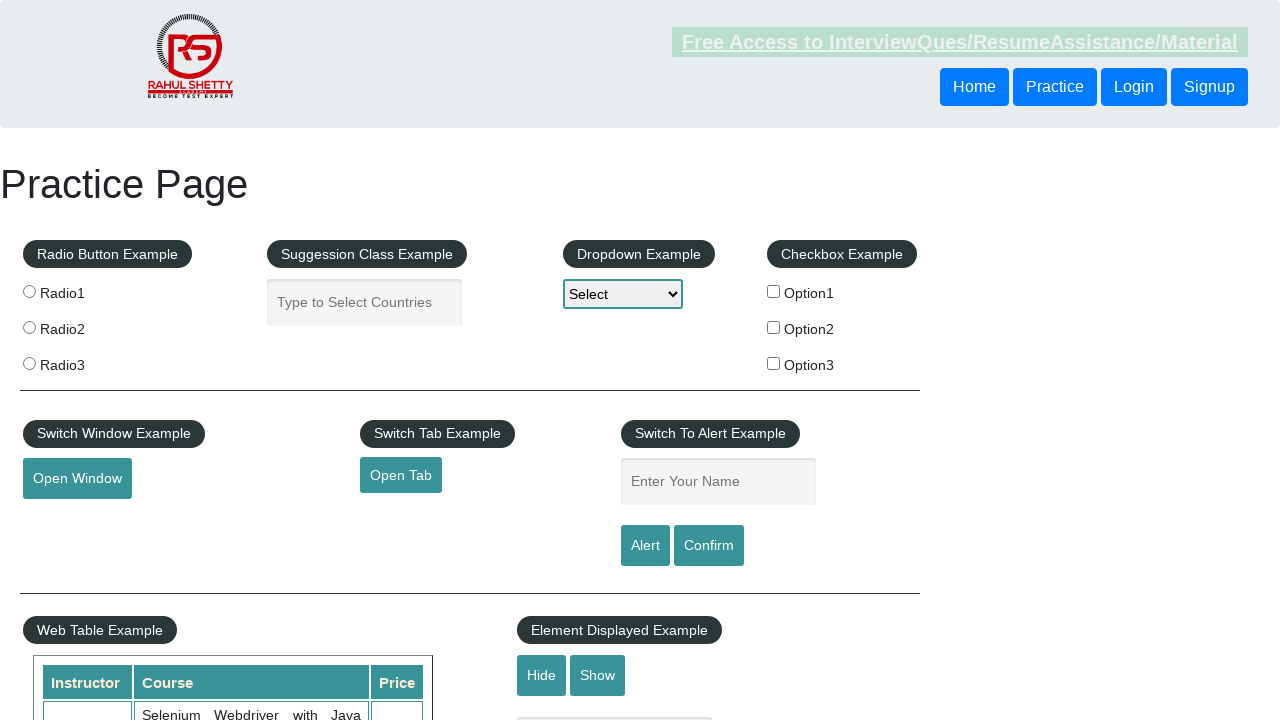

Closed opened tab
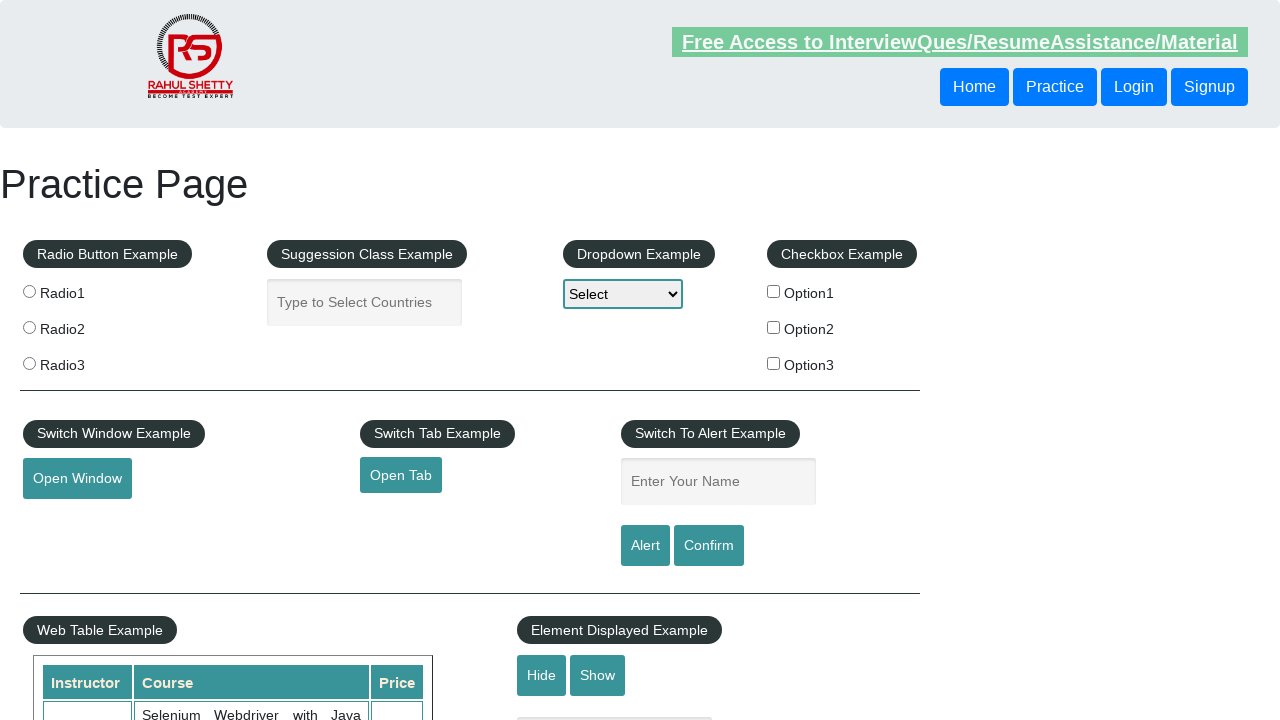

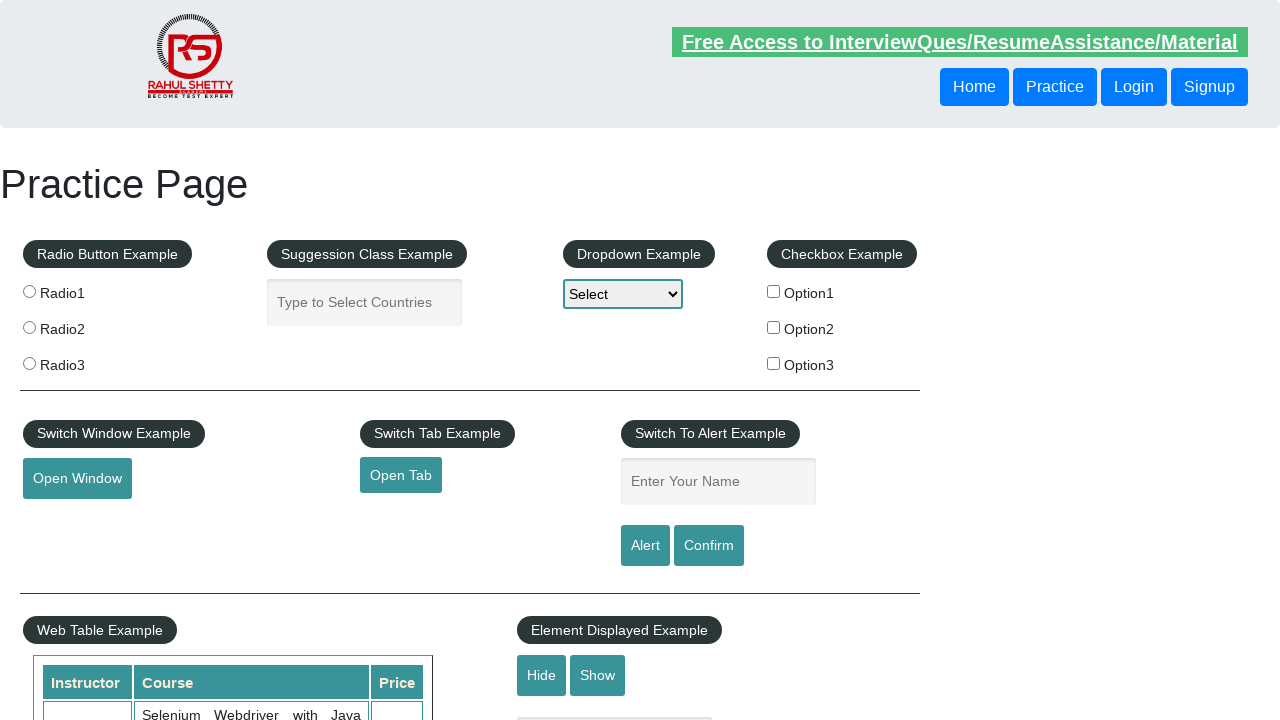